Navigates to OrangeHRM demo site and clicks on the "OrangeHRM, Inc" link

Starting URL: https://opensource-demo.orangehrmlive.com/

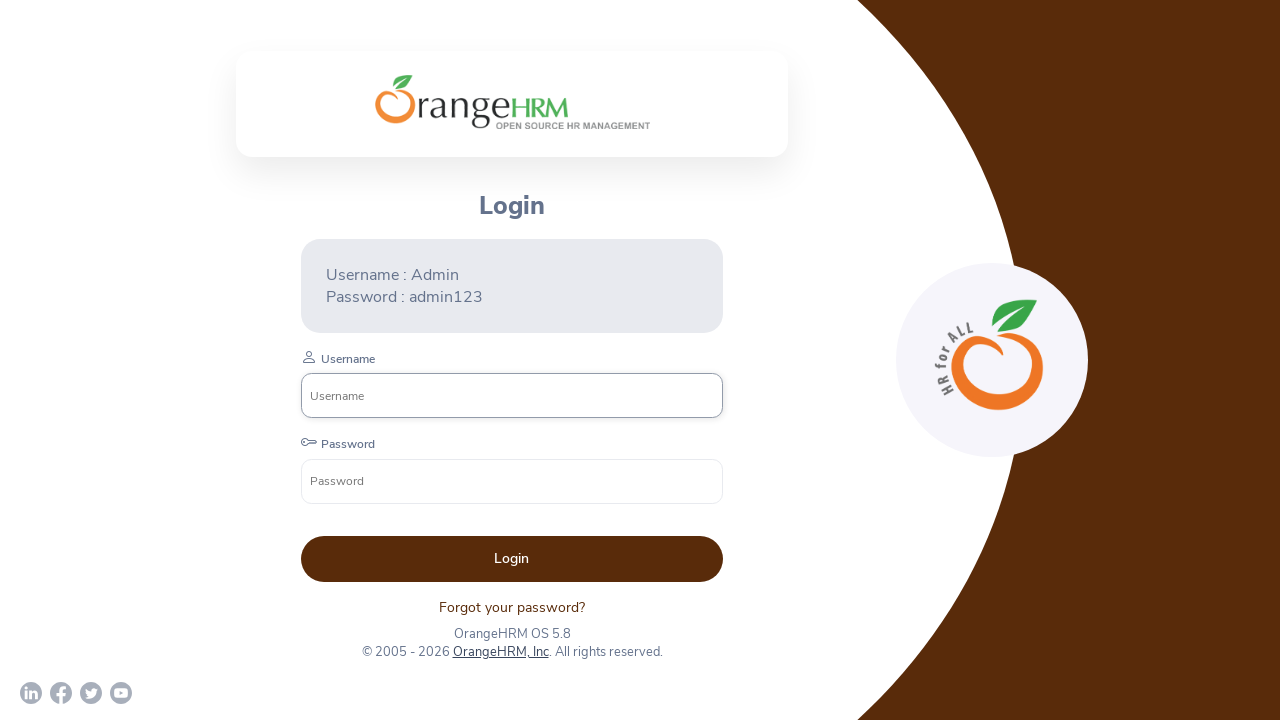

Navigated to OrangeHRM demo site
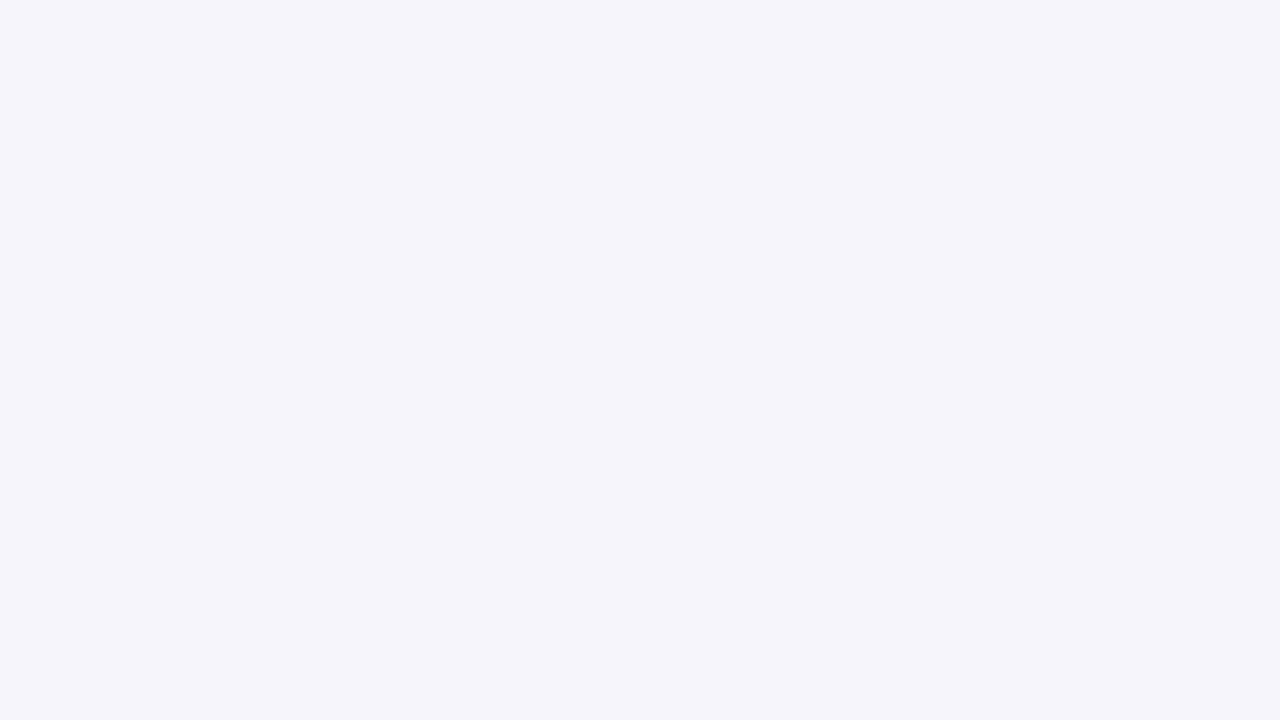

Clicked on the 'OrangeHRM, Inc' link at (497, 624) on text=OrangeHRM, Inc
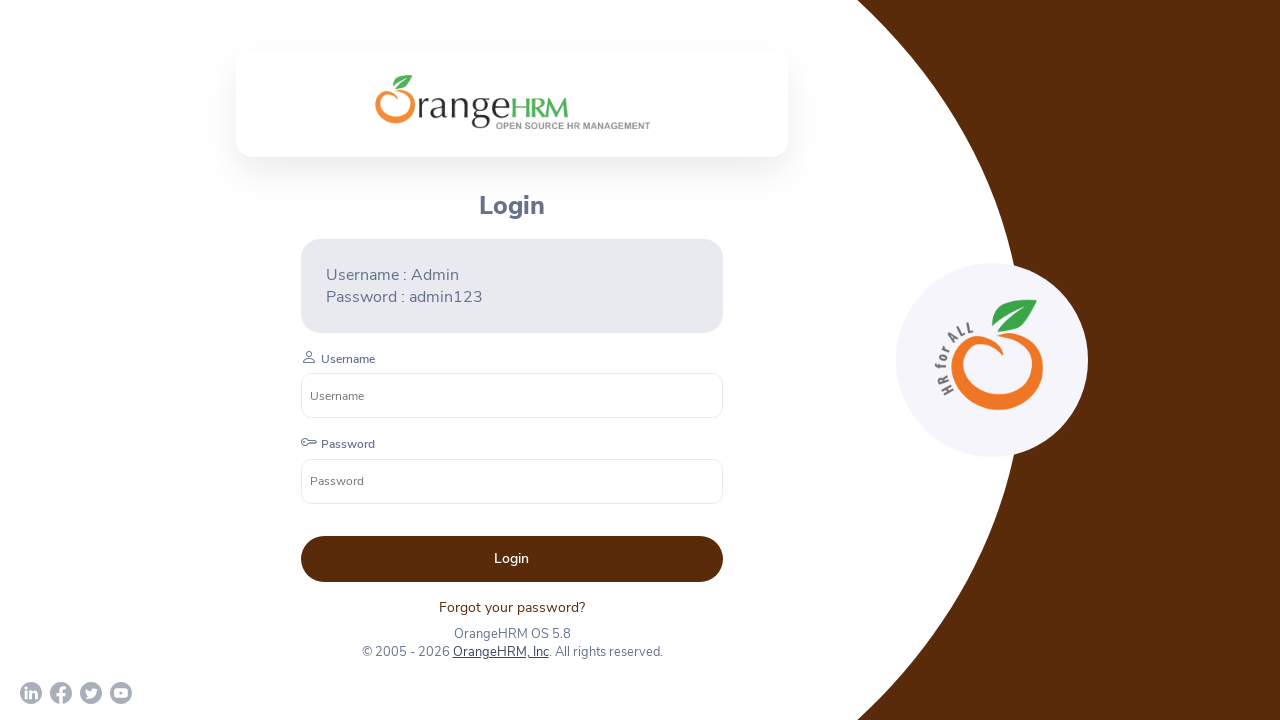

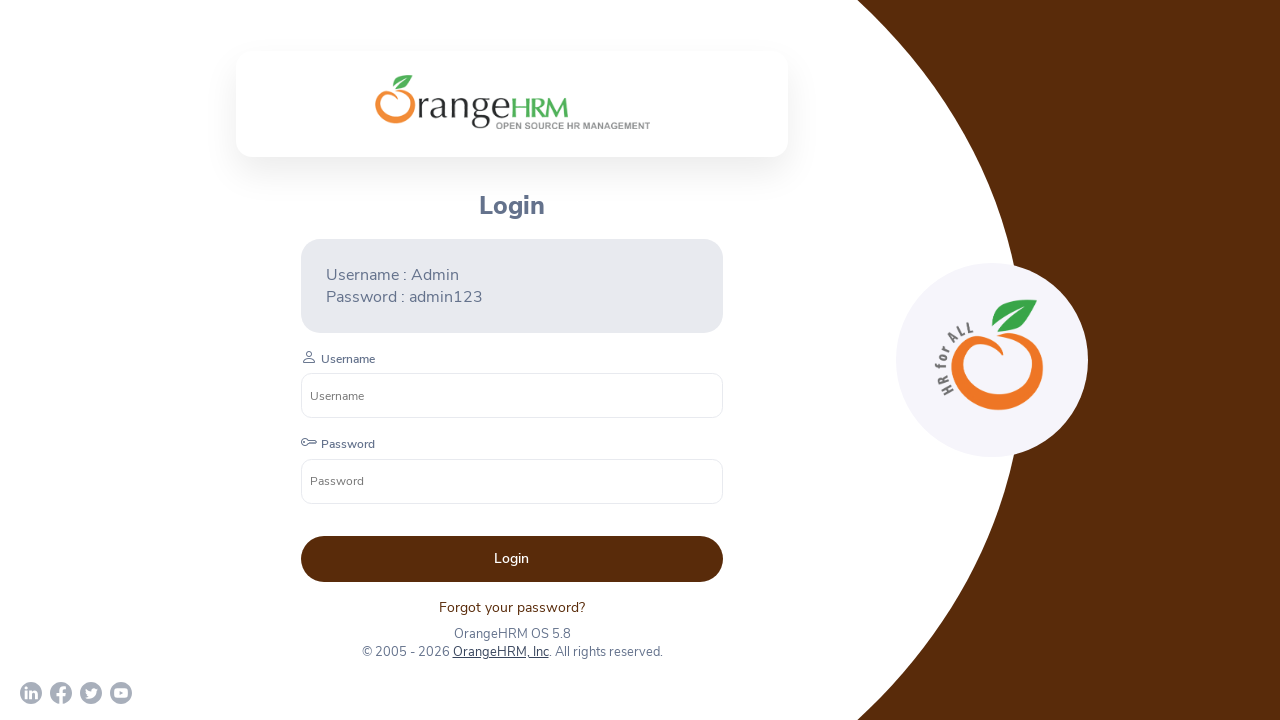